Simple test that navigates to the Platzi homepage to verify the page loads successfully

Starting URL: https://platzi.com/

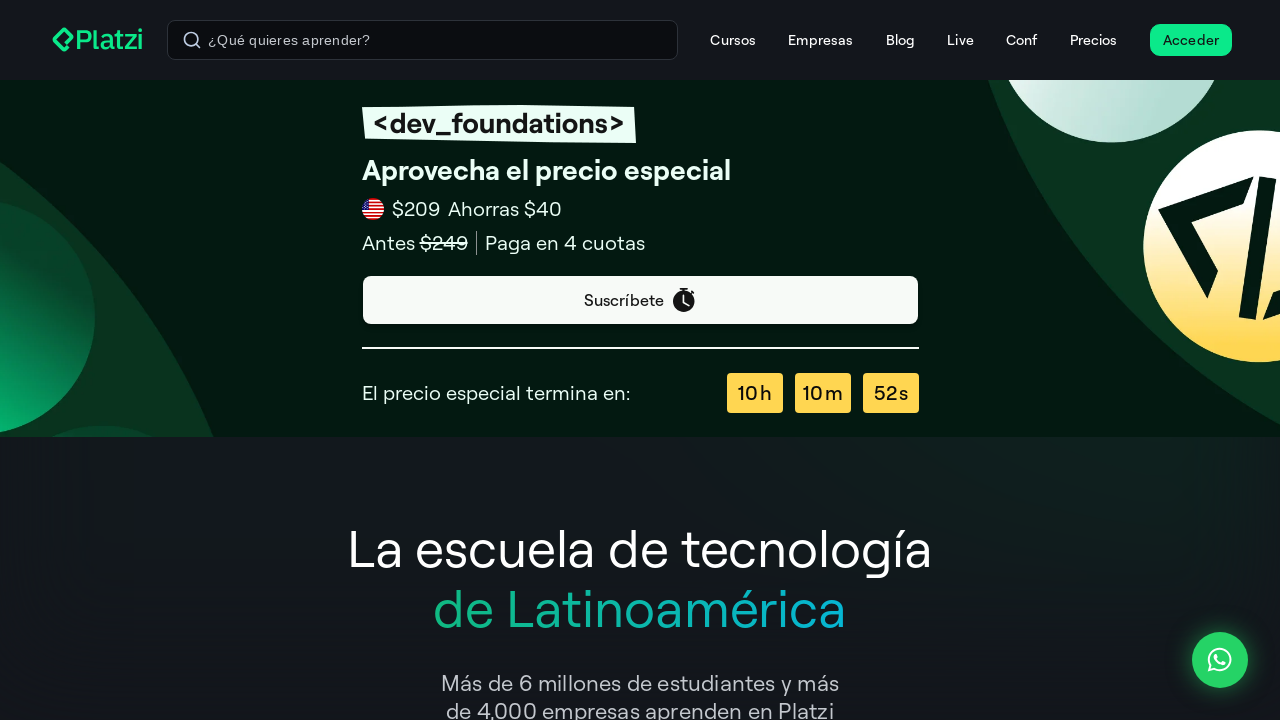

Platzi homepage loaded successfully (domcontentloaded state)
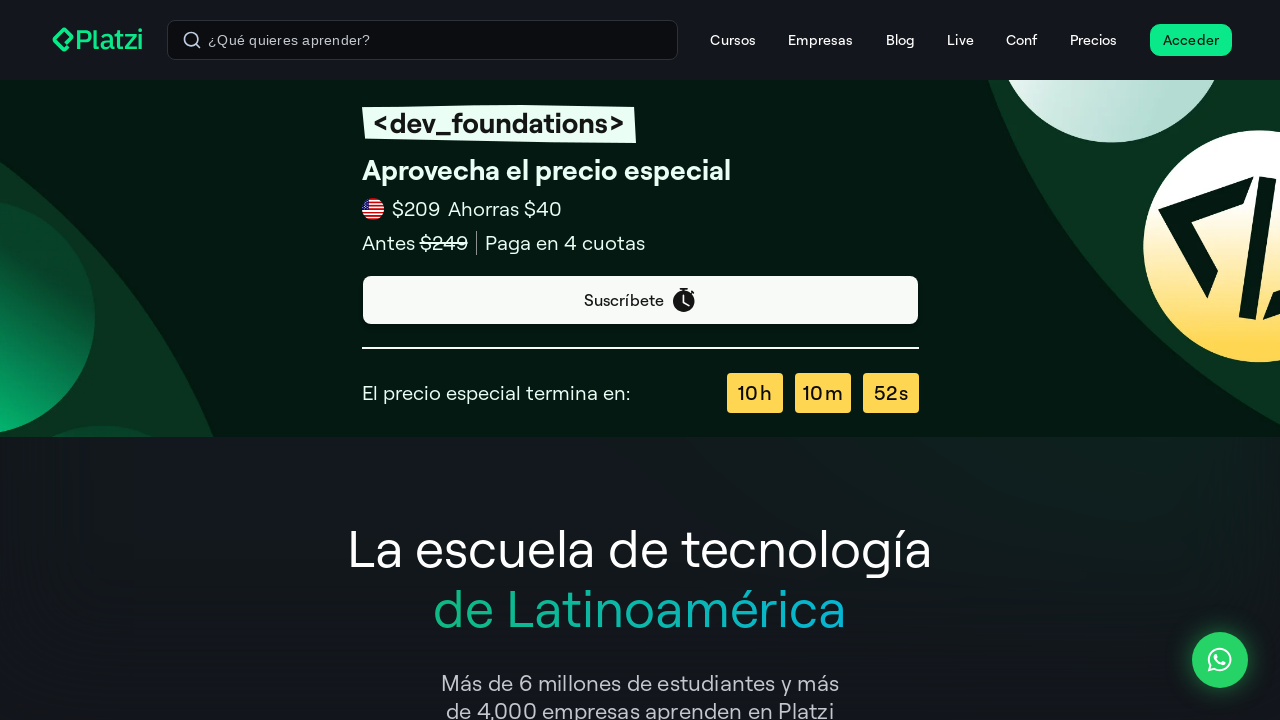

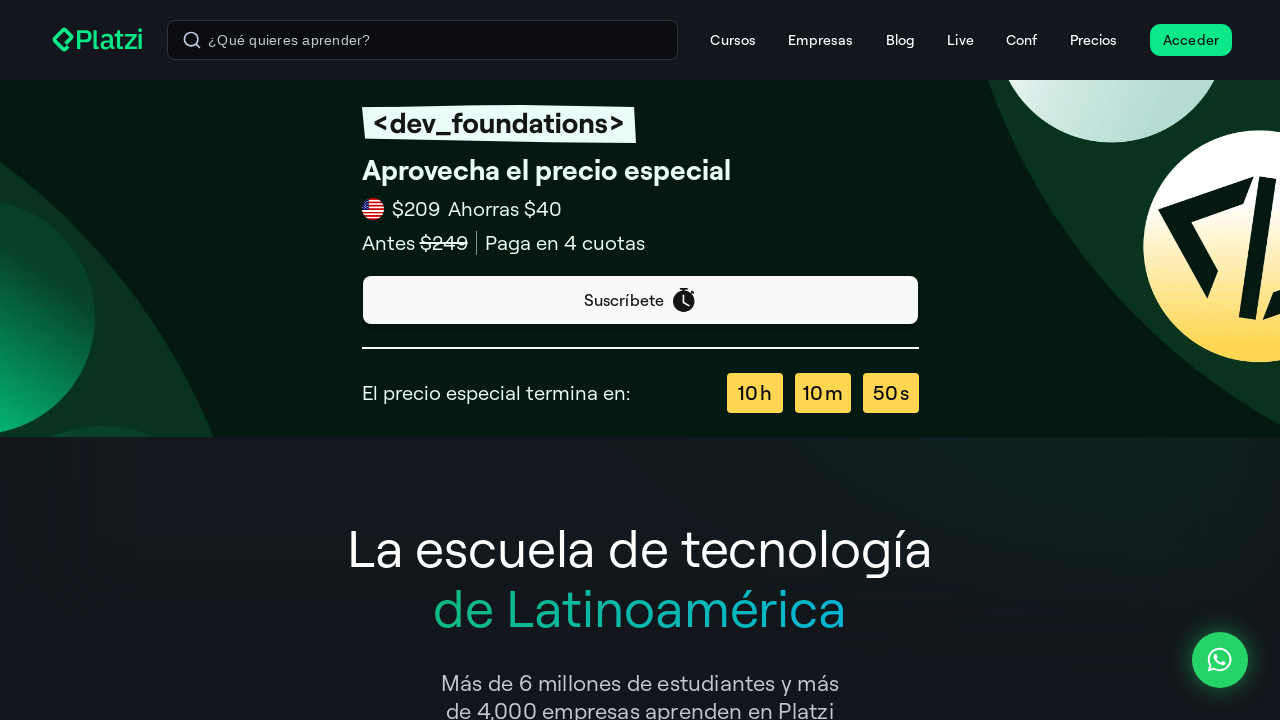